Tests handling a prompt alert by clicking a button and accepting the prompt dialog

Starting URL: https://demoqa.com/alerts

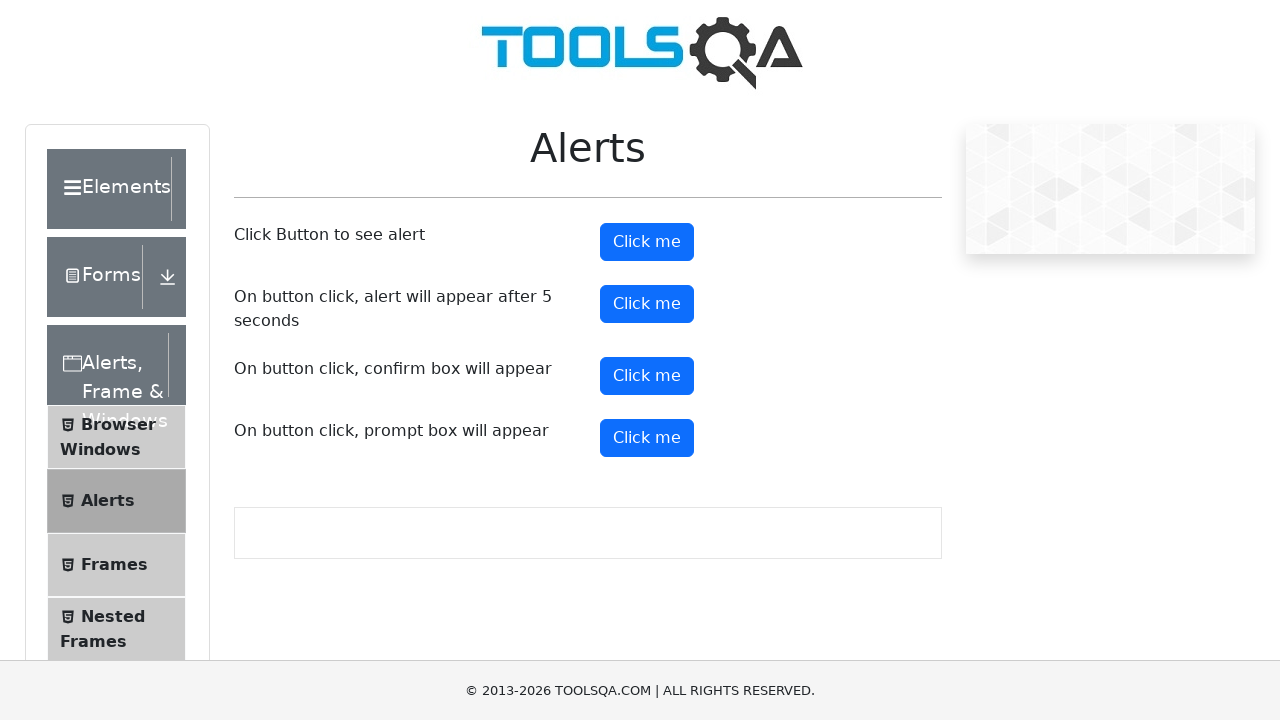

Located the prompt button element
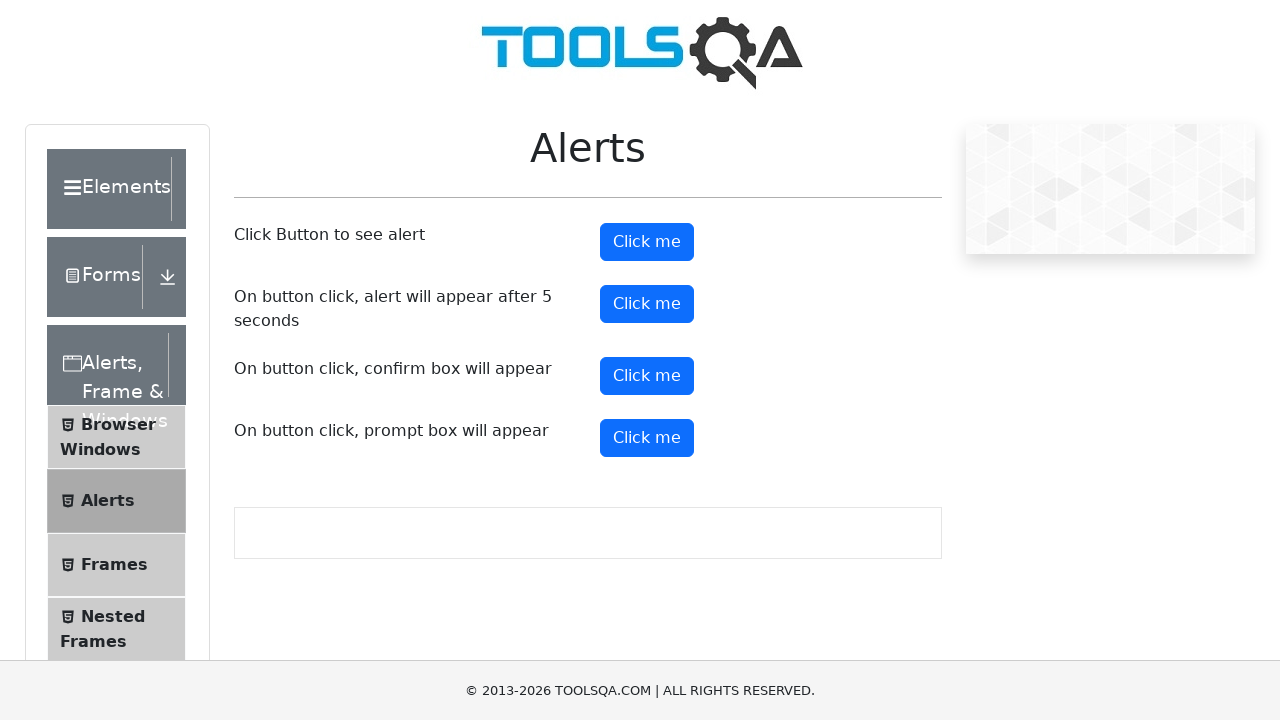

Scrolled prompt button into view
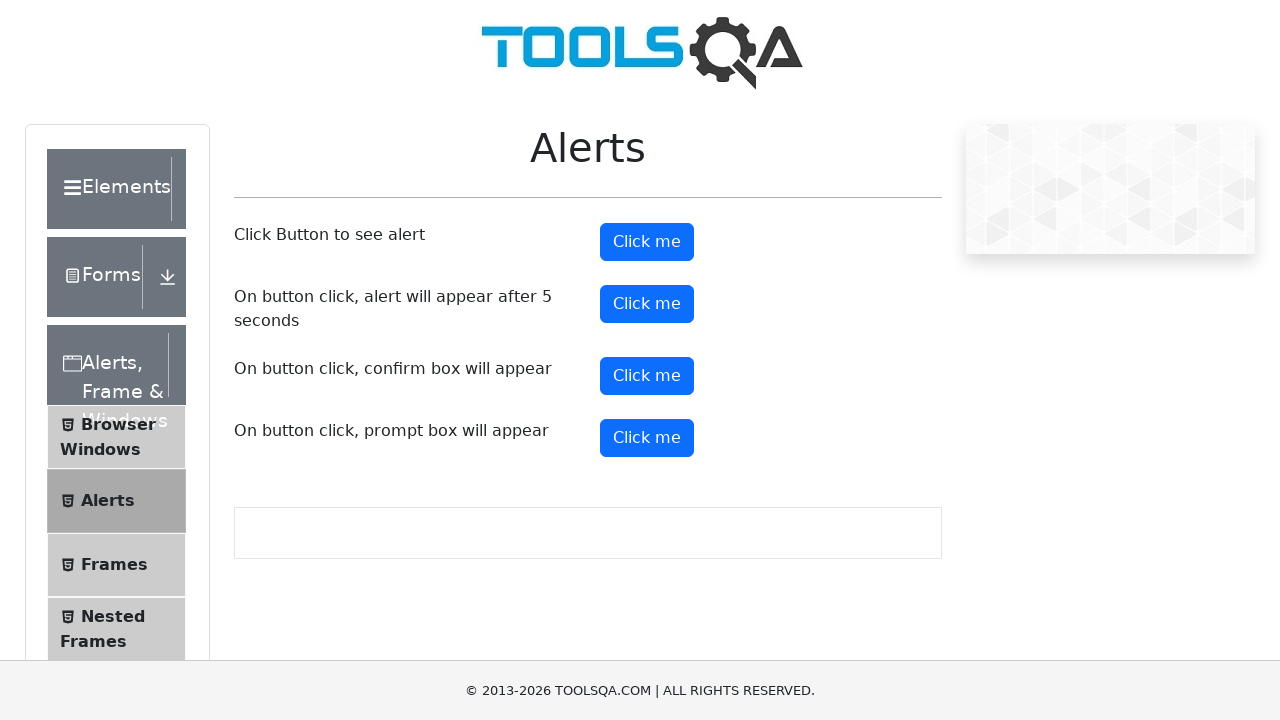

Clicked the prompt button at (647, 438) on #promtButton
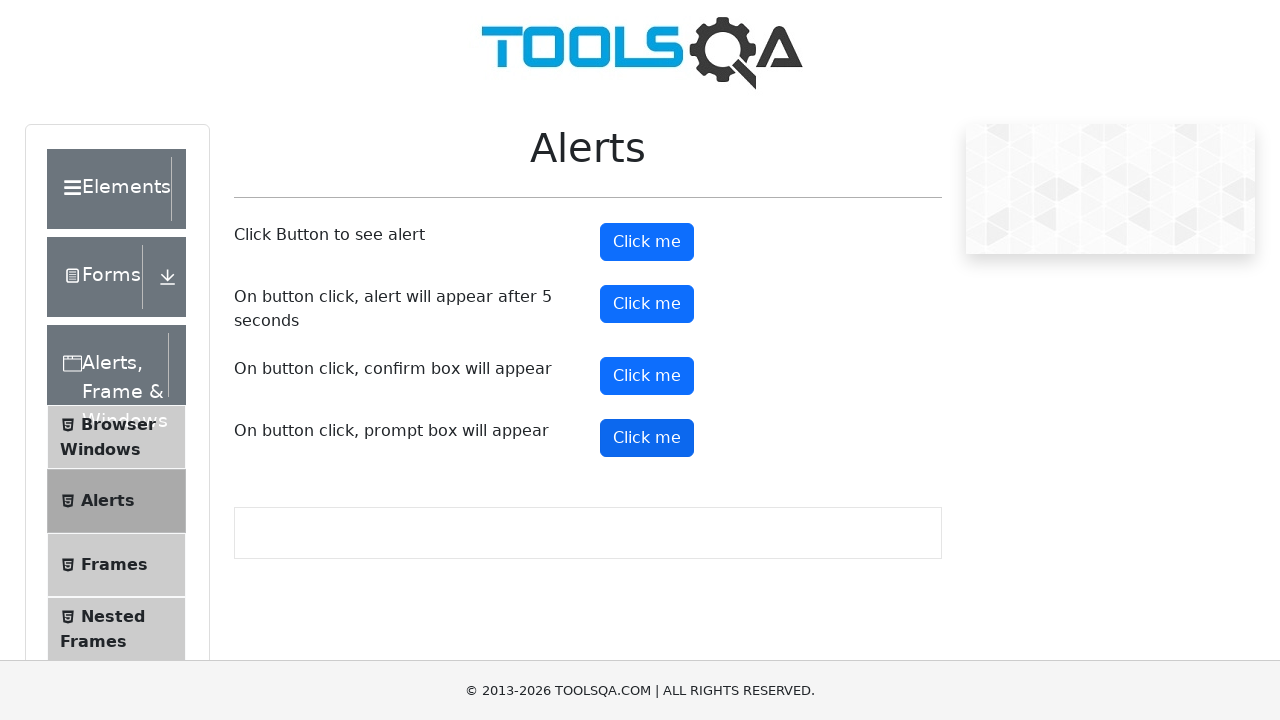

Set up dialog handler to accept prompt alert
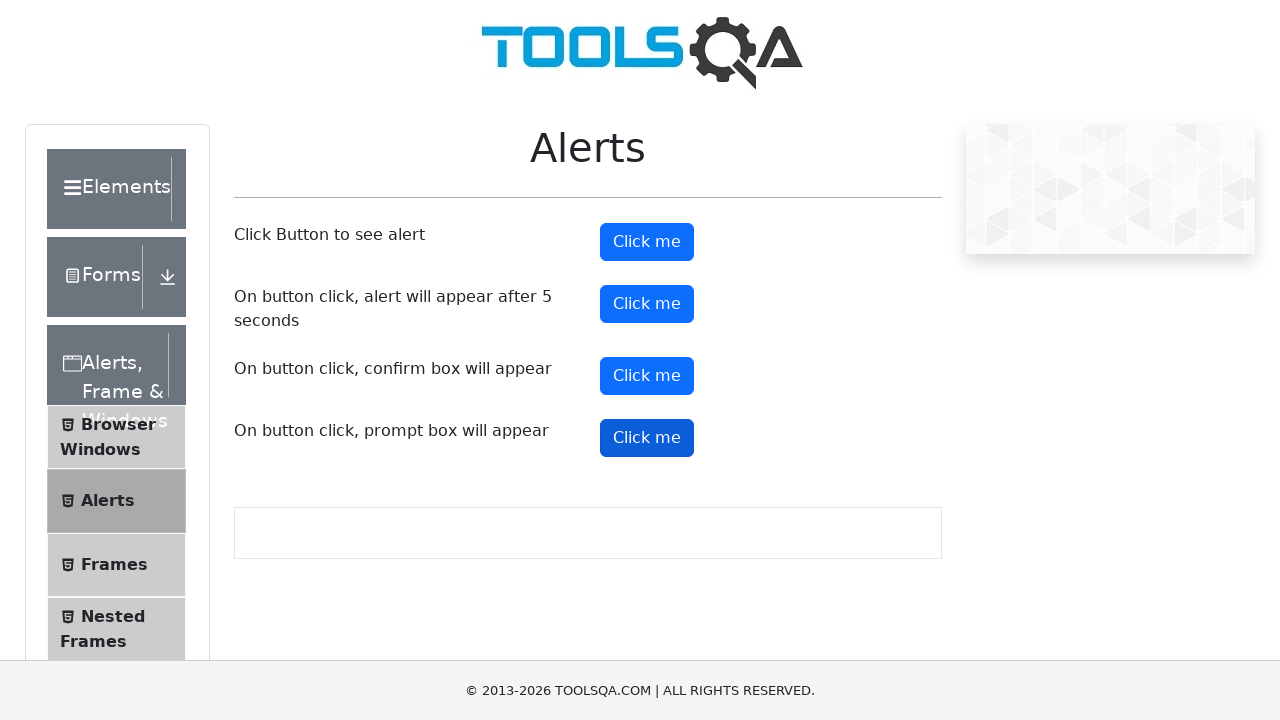

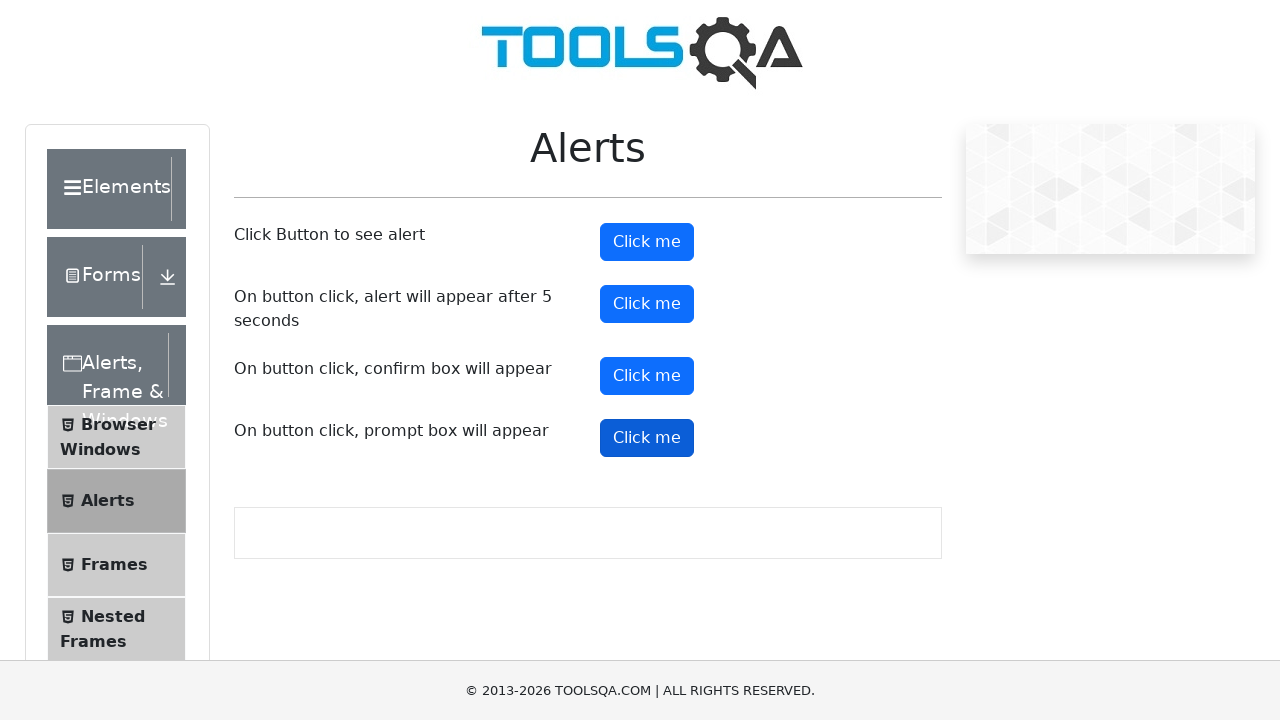